Navigates to W3Schools Java modifiers page and verifies the page loaded correctly

Starting URL: https://www.w3schools.com/java/java_modifiers.asp

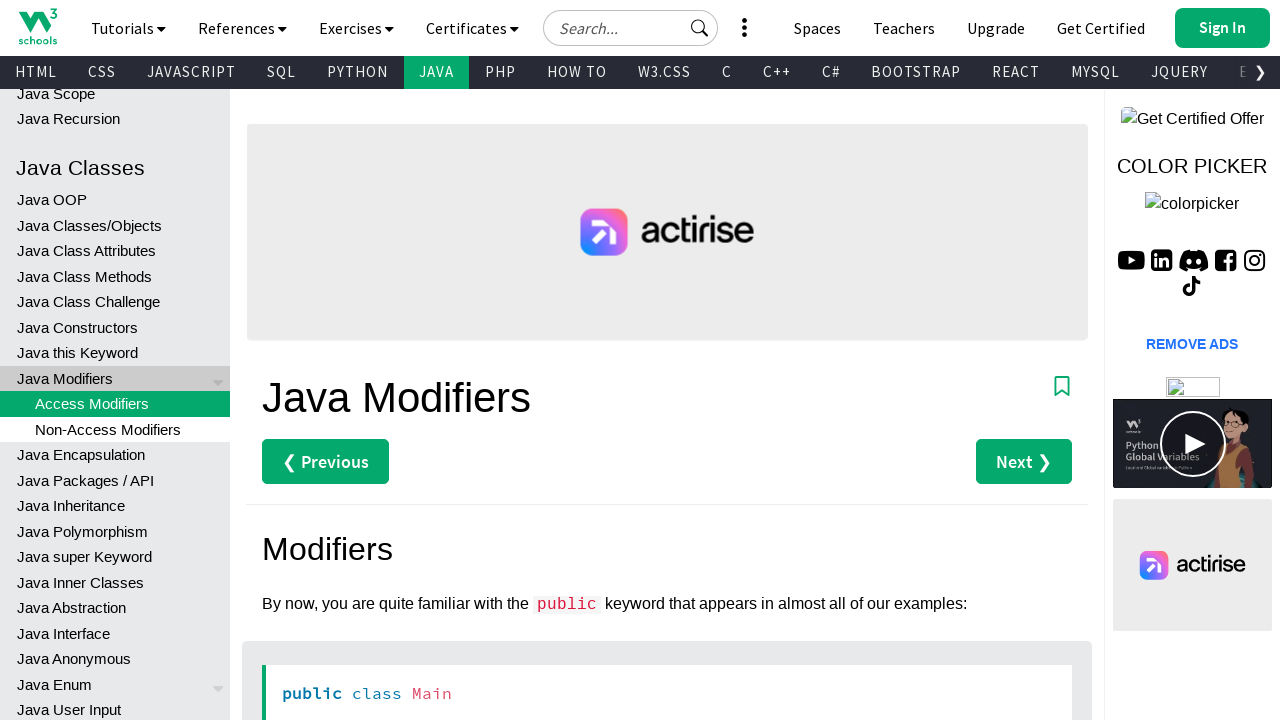

Navigated to W3Schools Java modifiers page
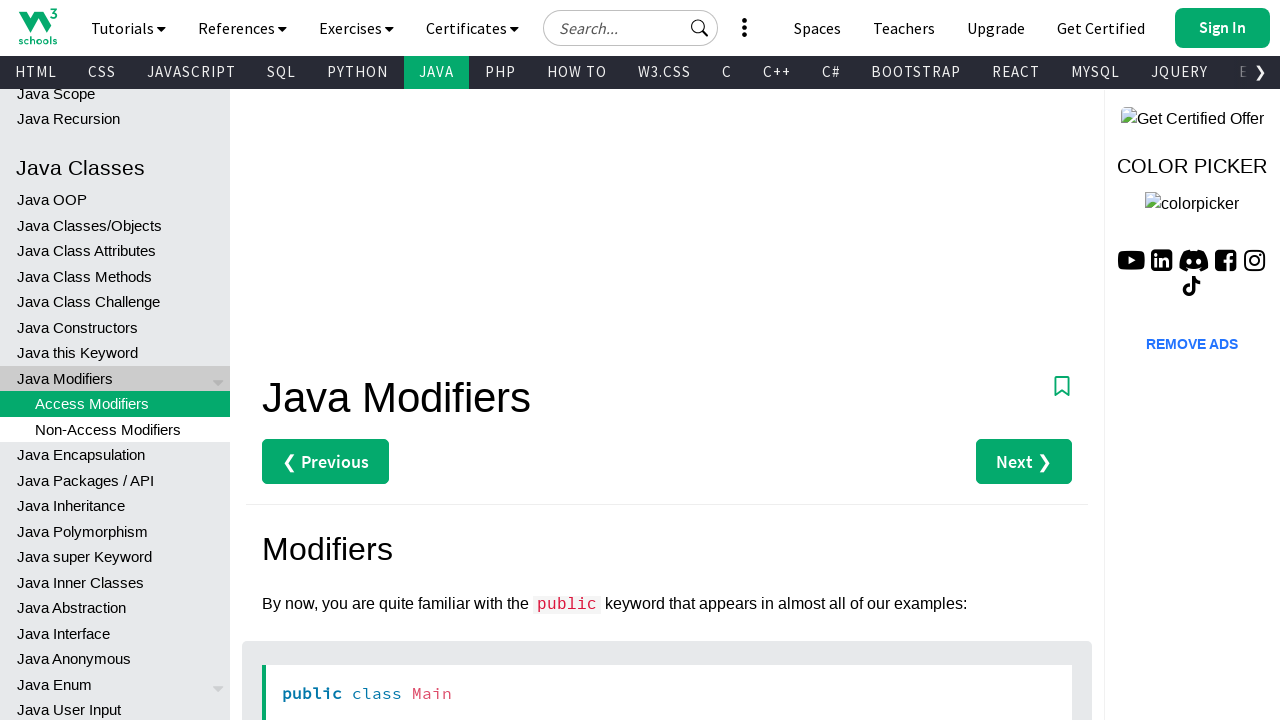

Verified page URL contains 'w3schools' domain
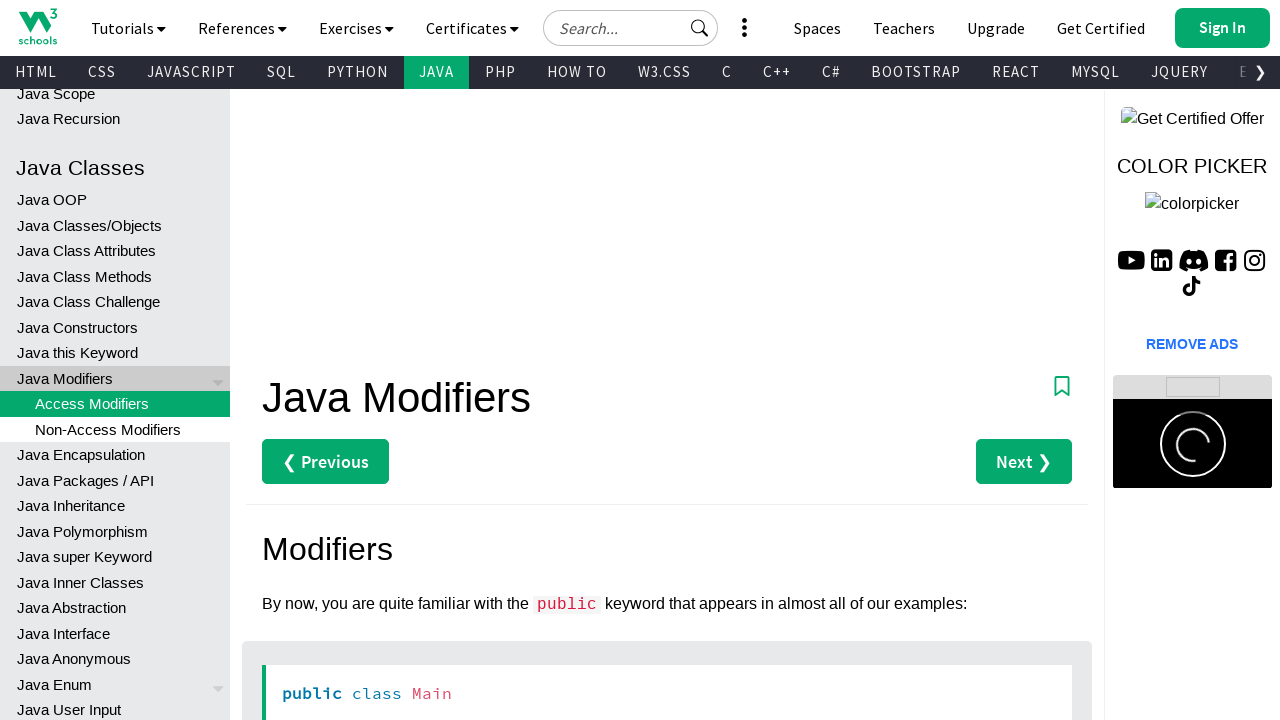

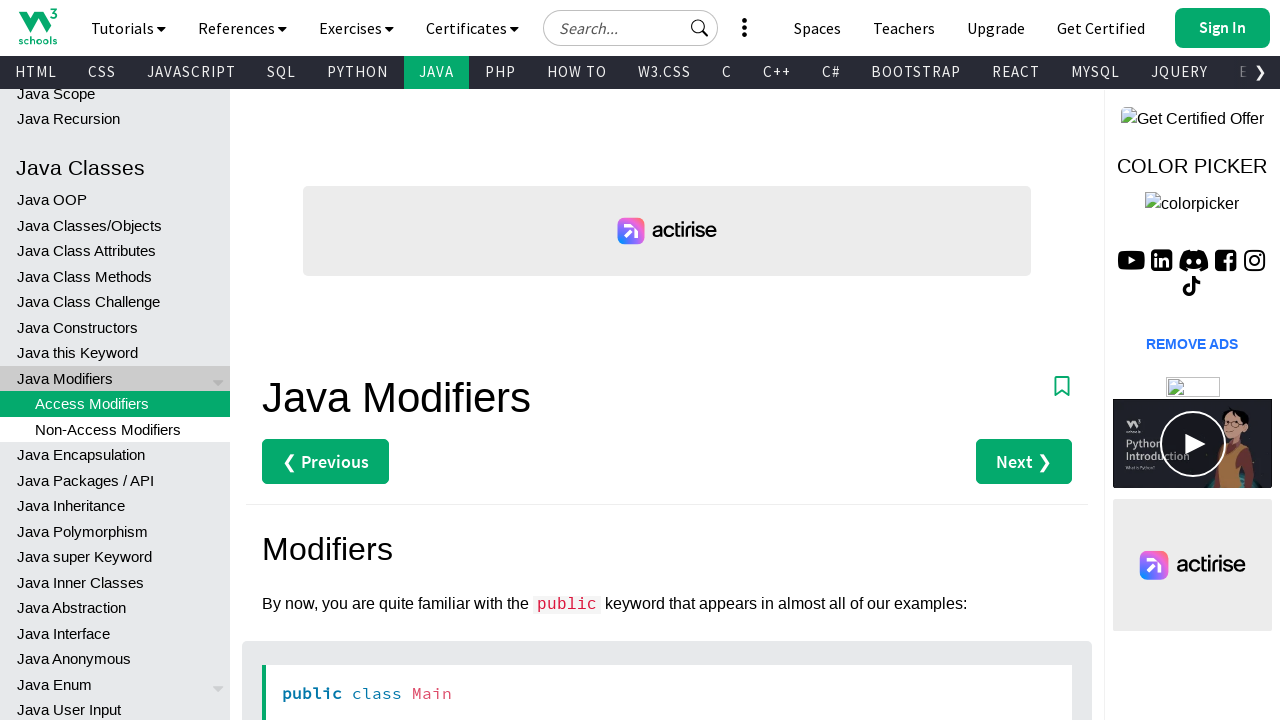